Tests the text input functionality on UI Testing Playground by entering text in an input field and clicking a button to verify the button's text changes to the entered value.

Starting URL: http://uitestingplayground.com/textinput

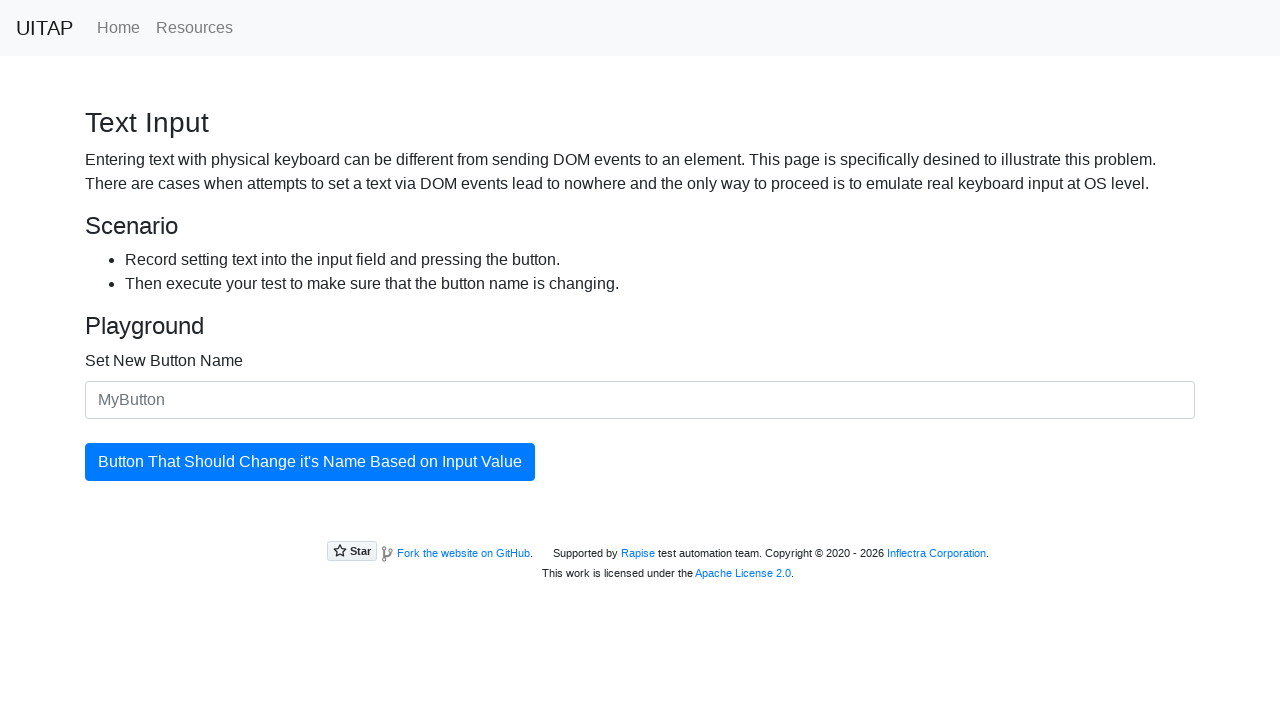

Input field became visible
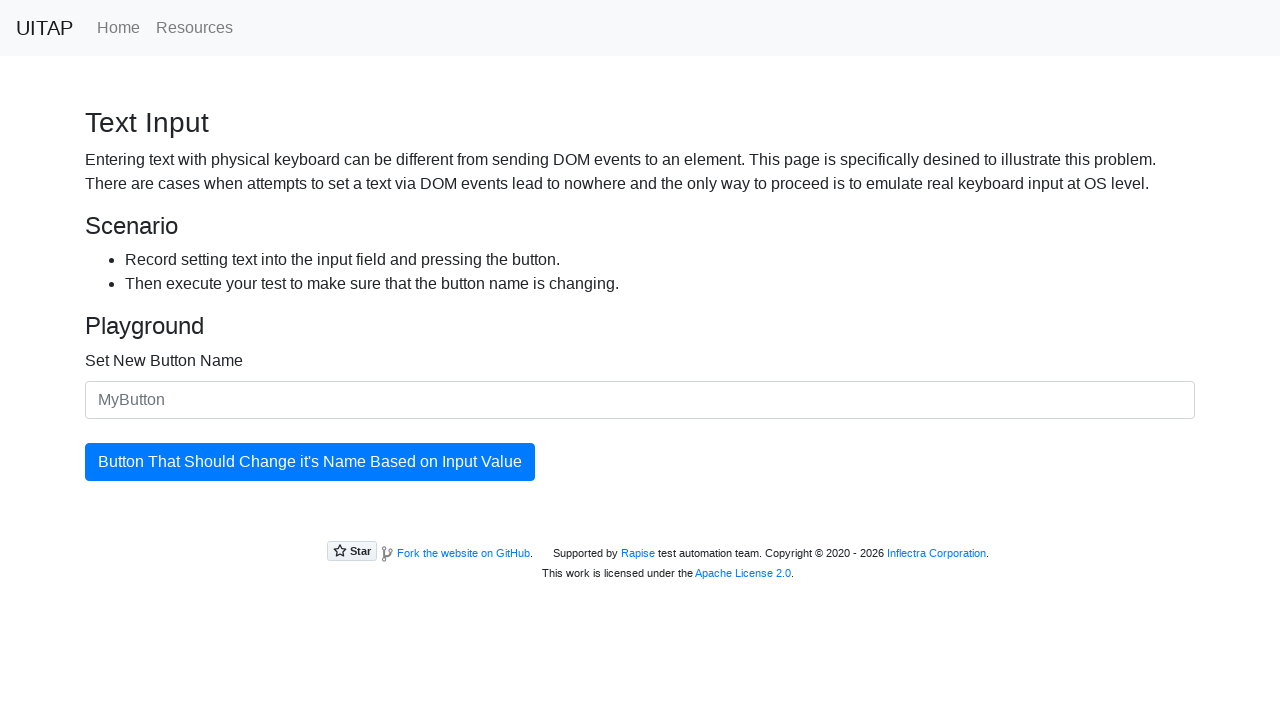

Entered 'SkyPro' into the input field on #newButtonName
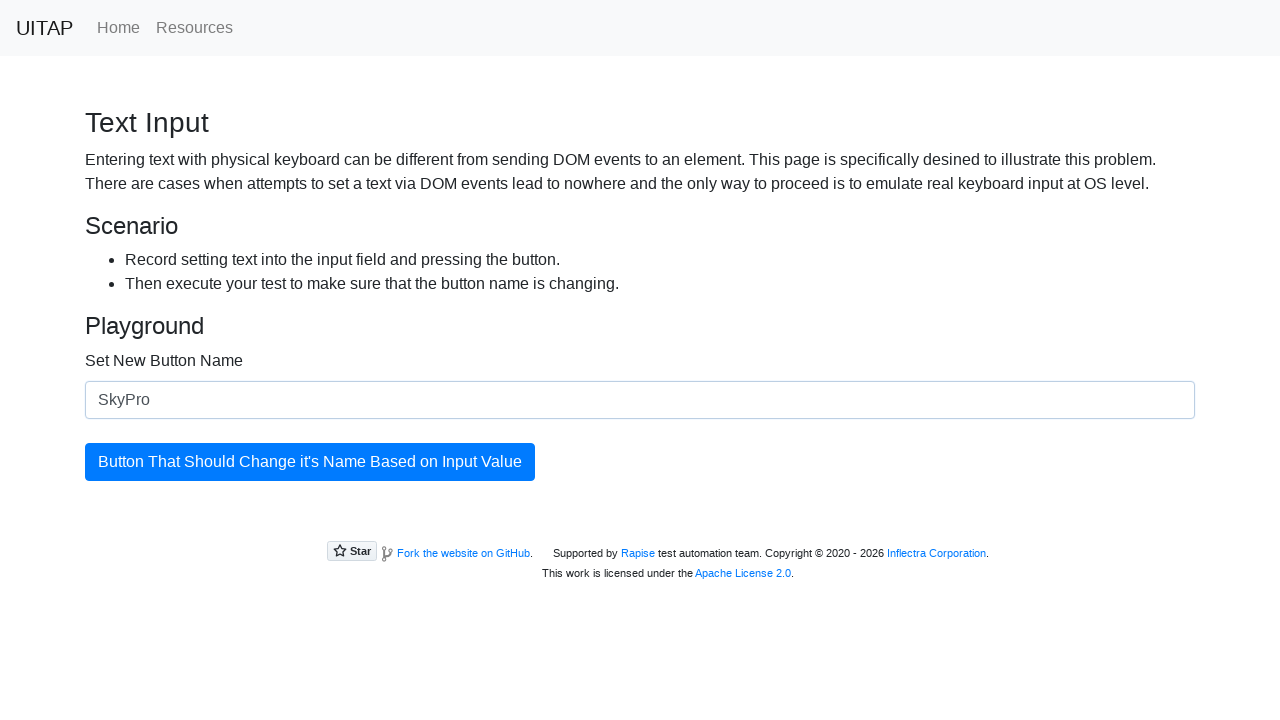

Clicked the button to update its text at (310, 462) on #updatingButton
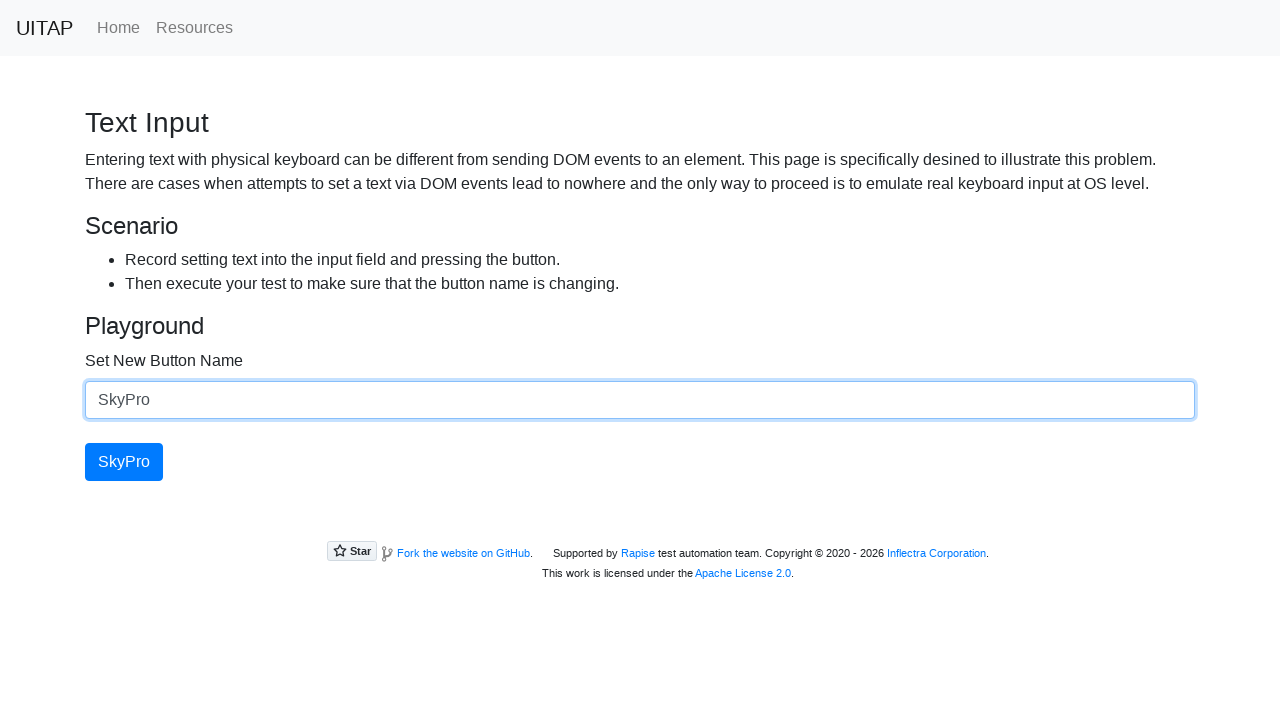

Button text updated to 'SkyPro'
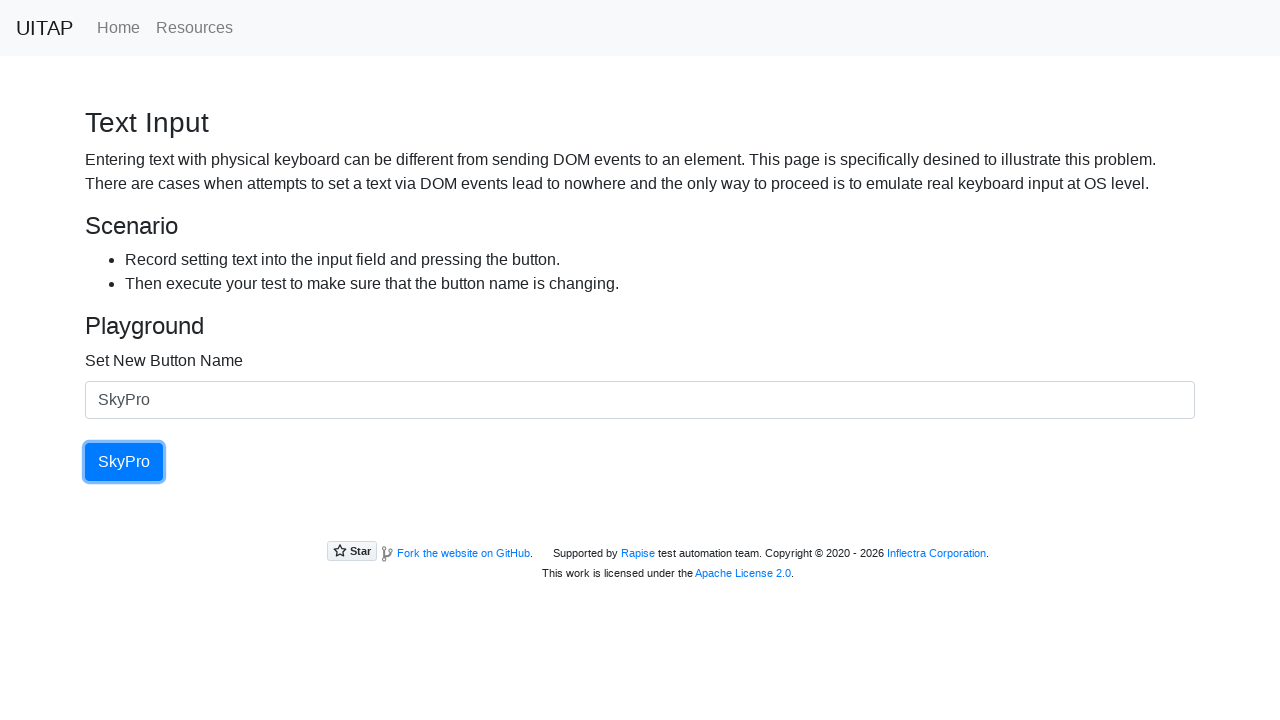

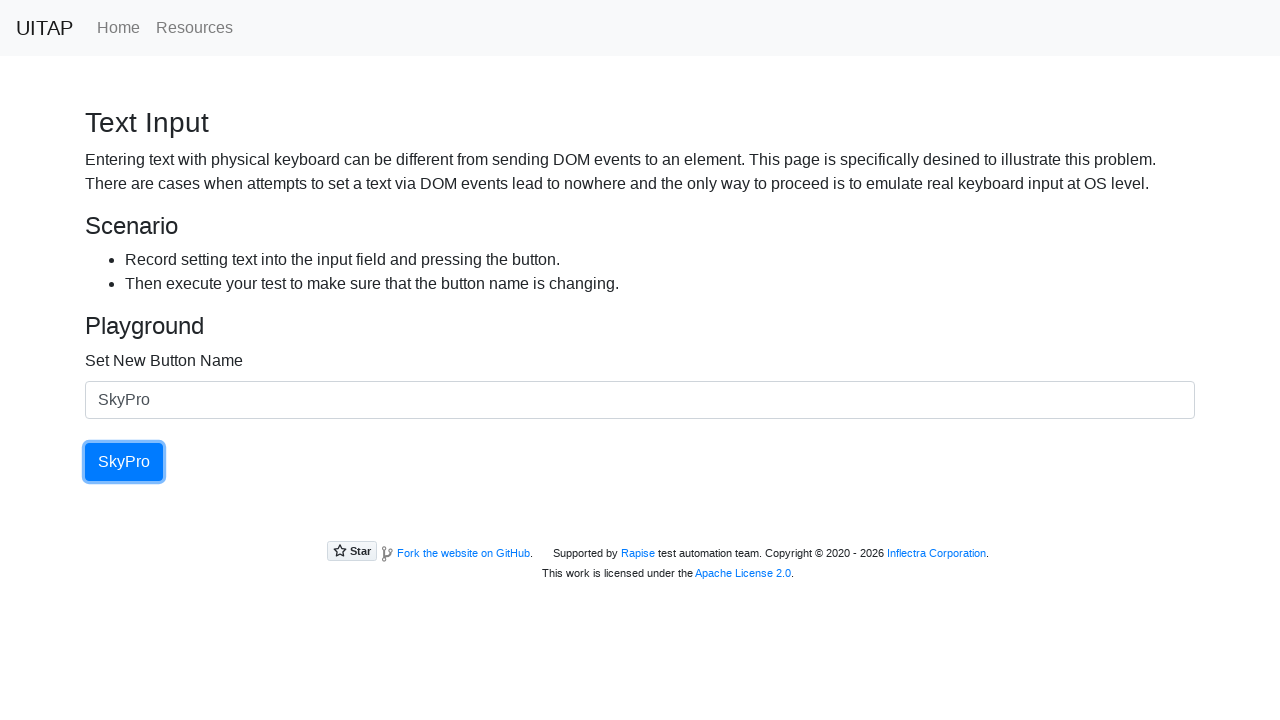